Tests JavaScript alert acceptance by clicking the first button, accepting the alert, and verifying the result message

Starting URL: https://the-internet.herokuapp.com/javascript_alerts

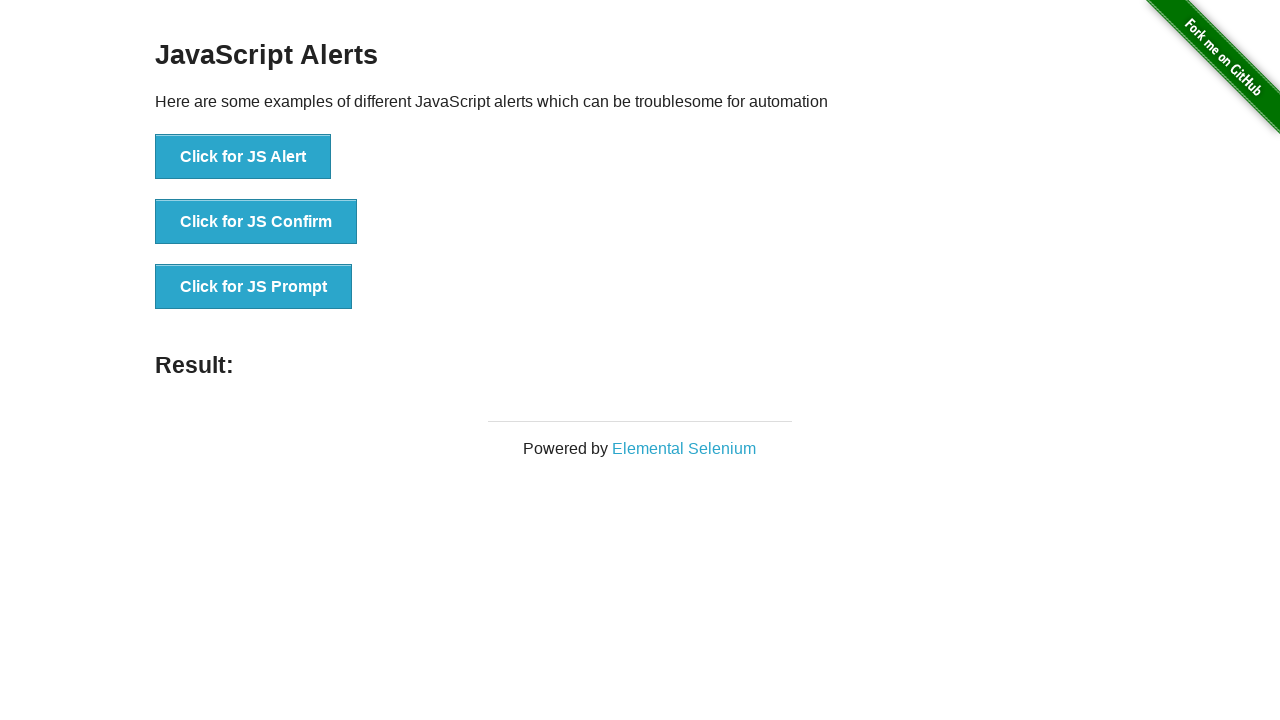

Clicked the first JavaScript alert button at (243, 157) on button[onclick='jsAlert()']
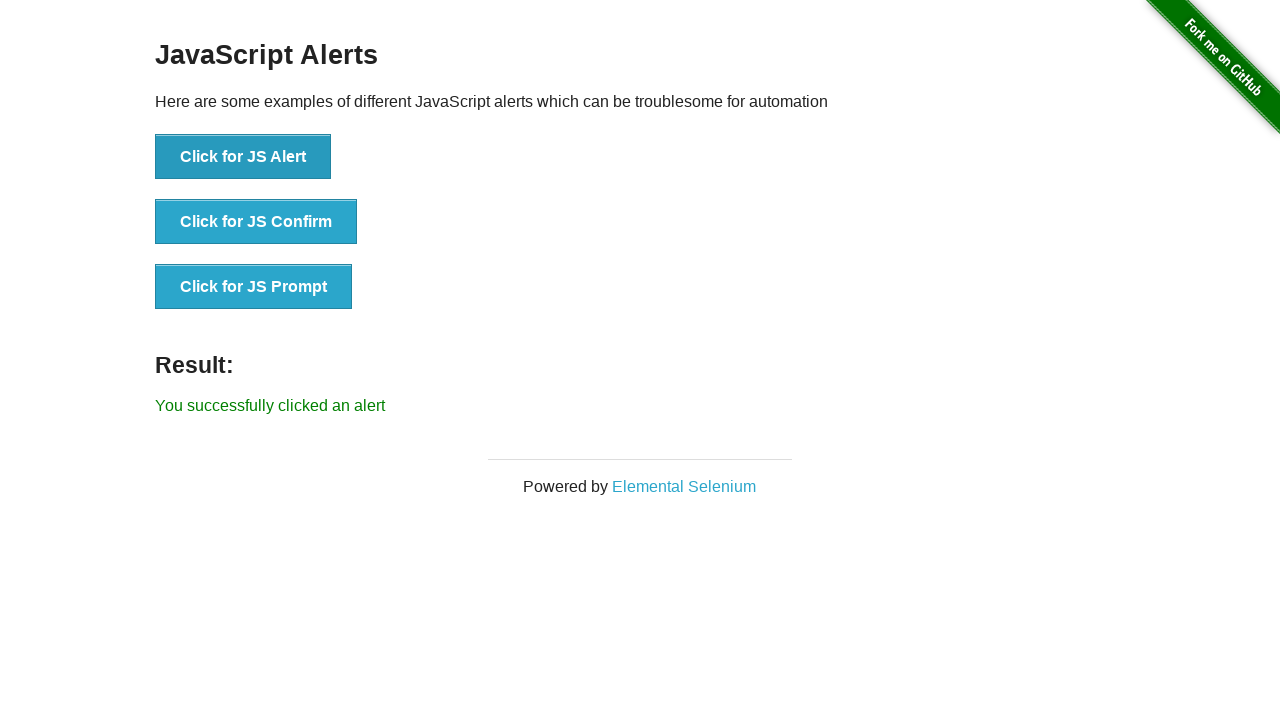

Set up dialog handler to accept alerts
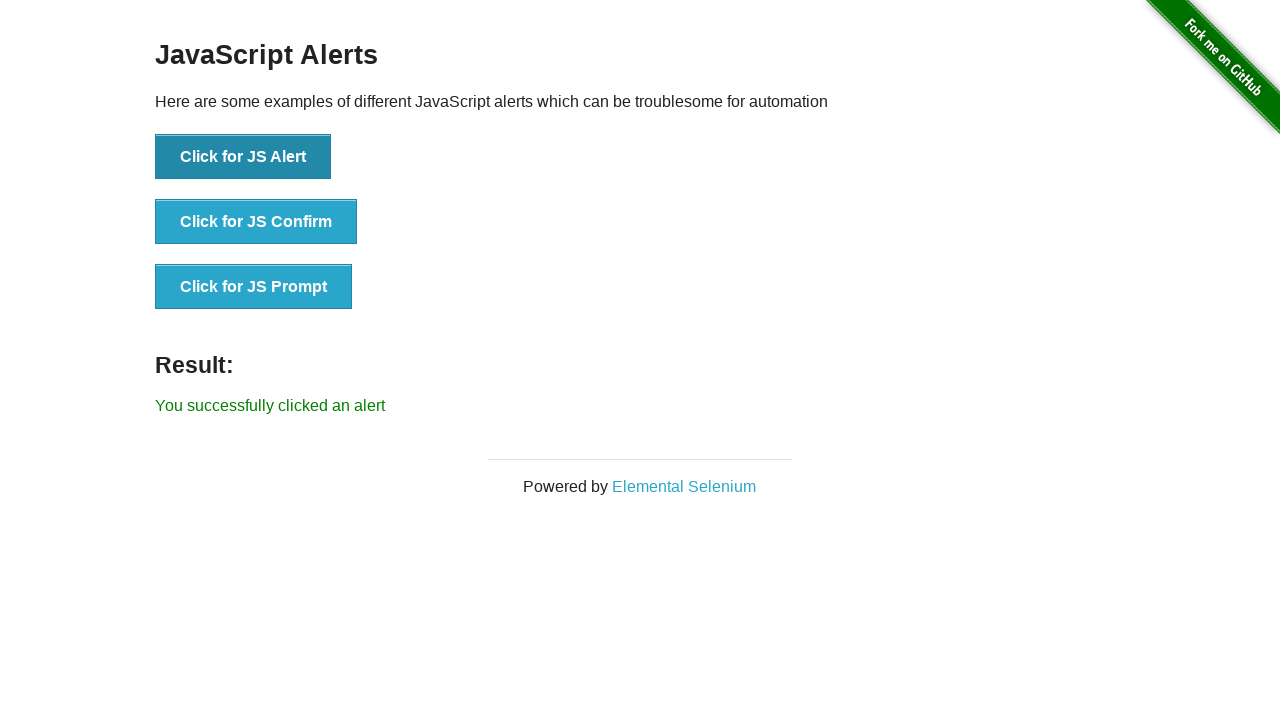

Clicked the JavaScript alert button again to trigger and accept the alert at (243, 157) on button[onclick='jsAlert()']
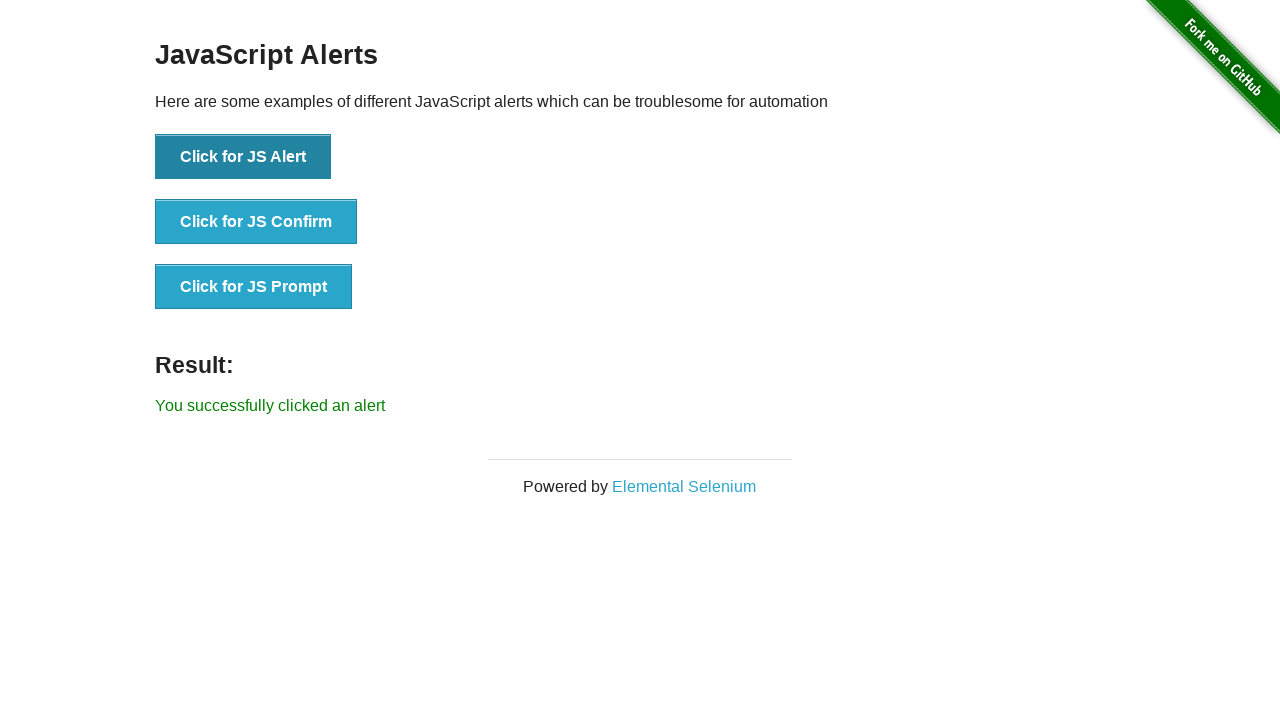

Result message element is now visible
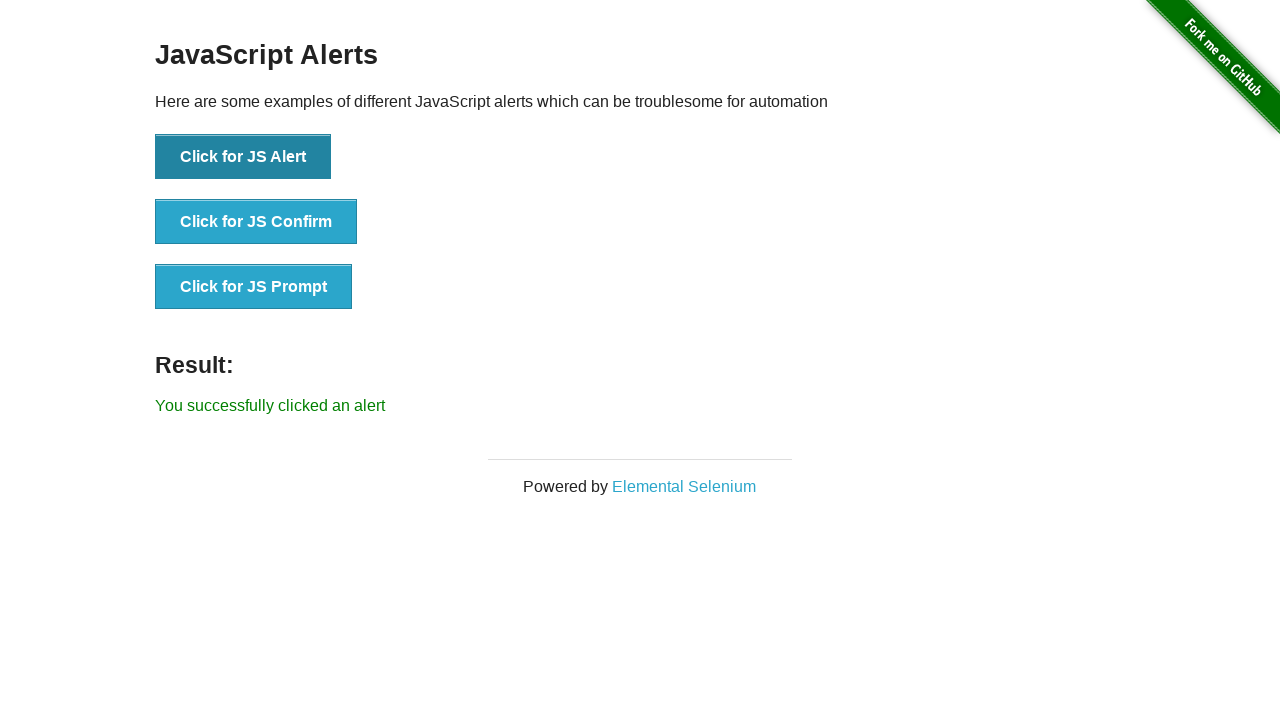

Retrieved result text: 'You successfully clicked an alert'
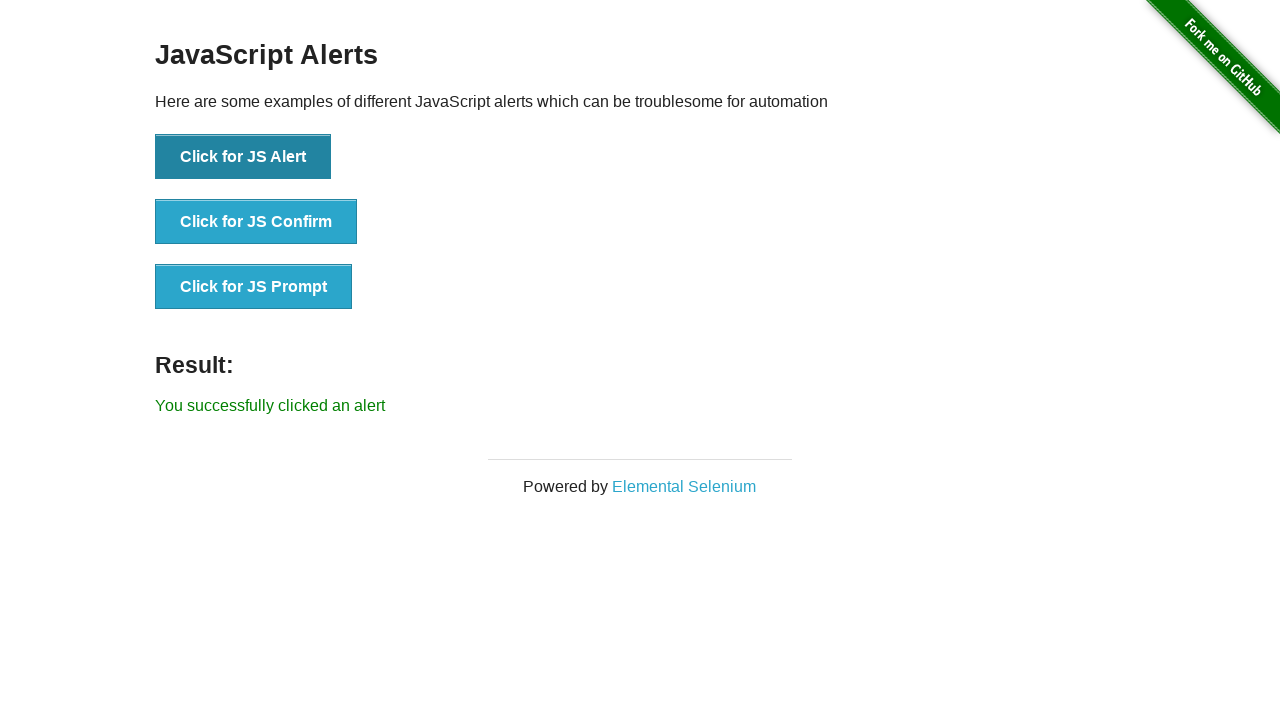

Verified result message matches expected text 'You successfully clicked an alert'
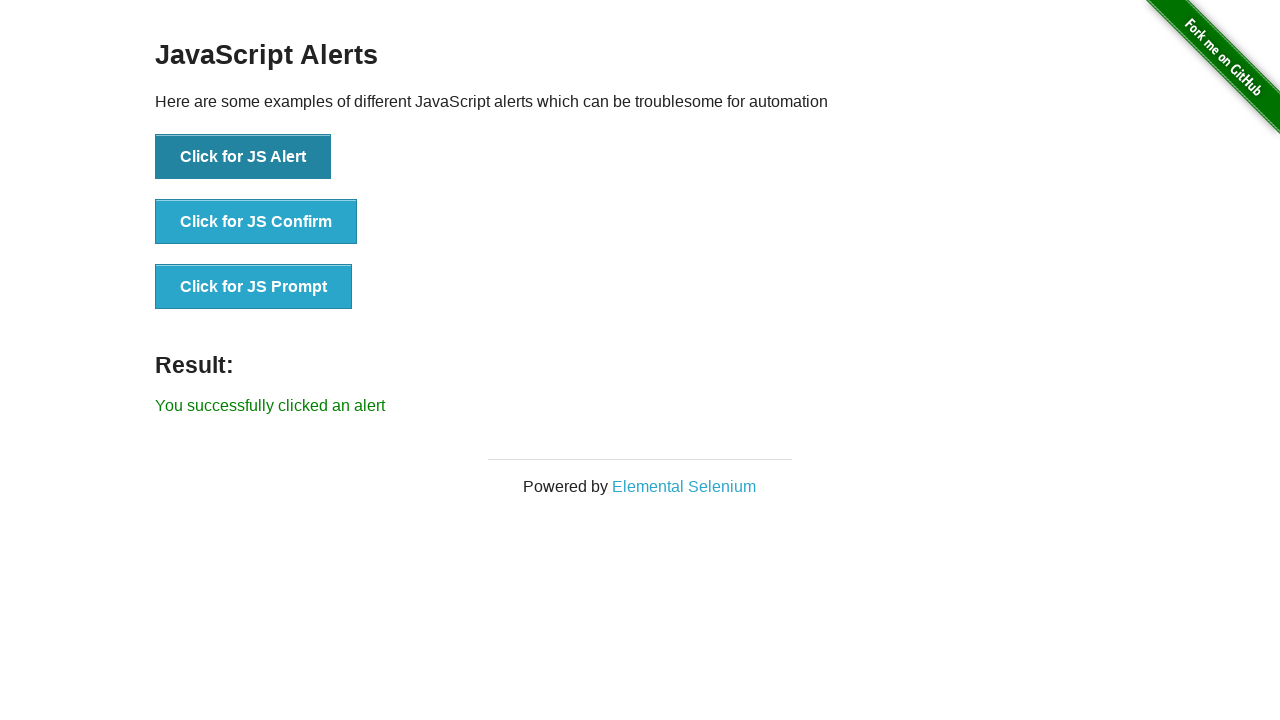

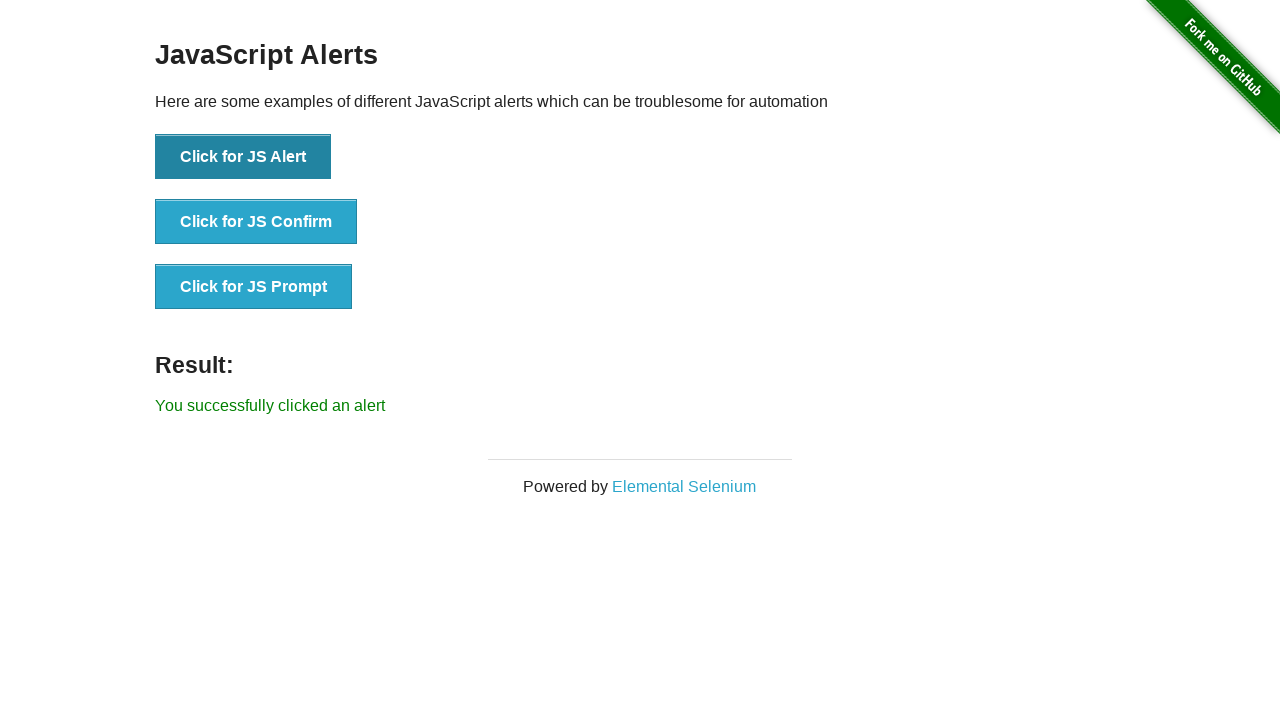